Tests text input field by entering "ОТУС" and verifying the text is correctly displayed

Starting URL: https://otus.home.kartushin.su/training.html

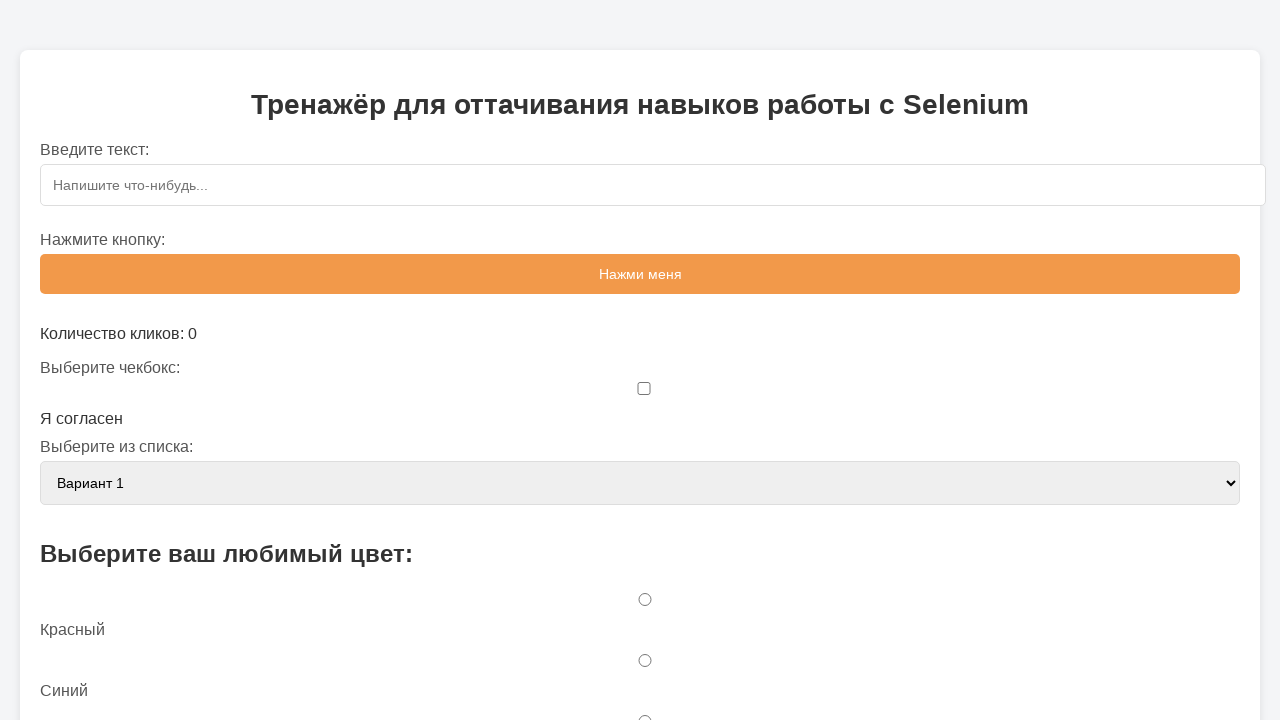

Filled text input field with 'ОТУС' on input[type='text']
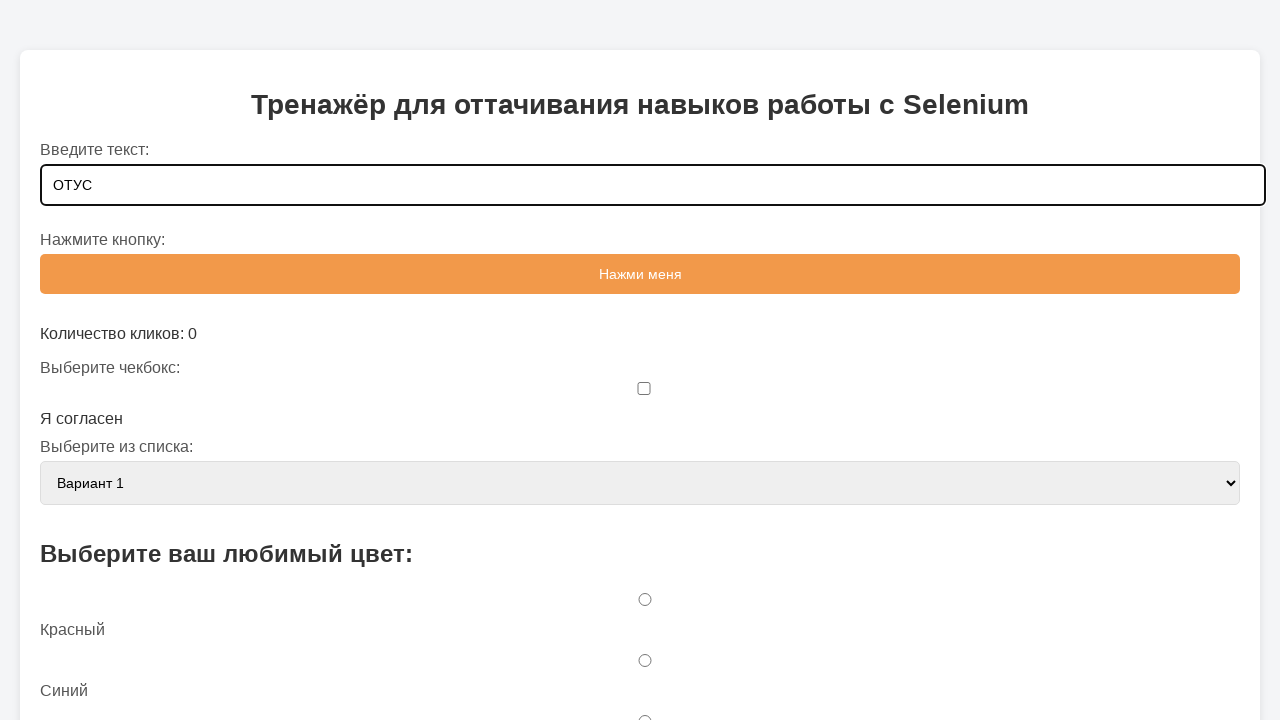

Verified that text input field correctly displays 'ОТУС'
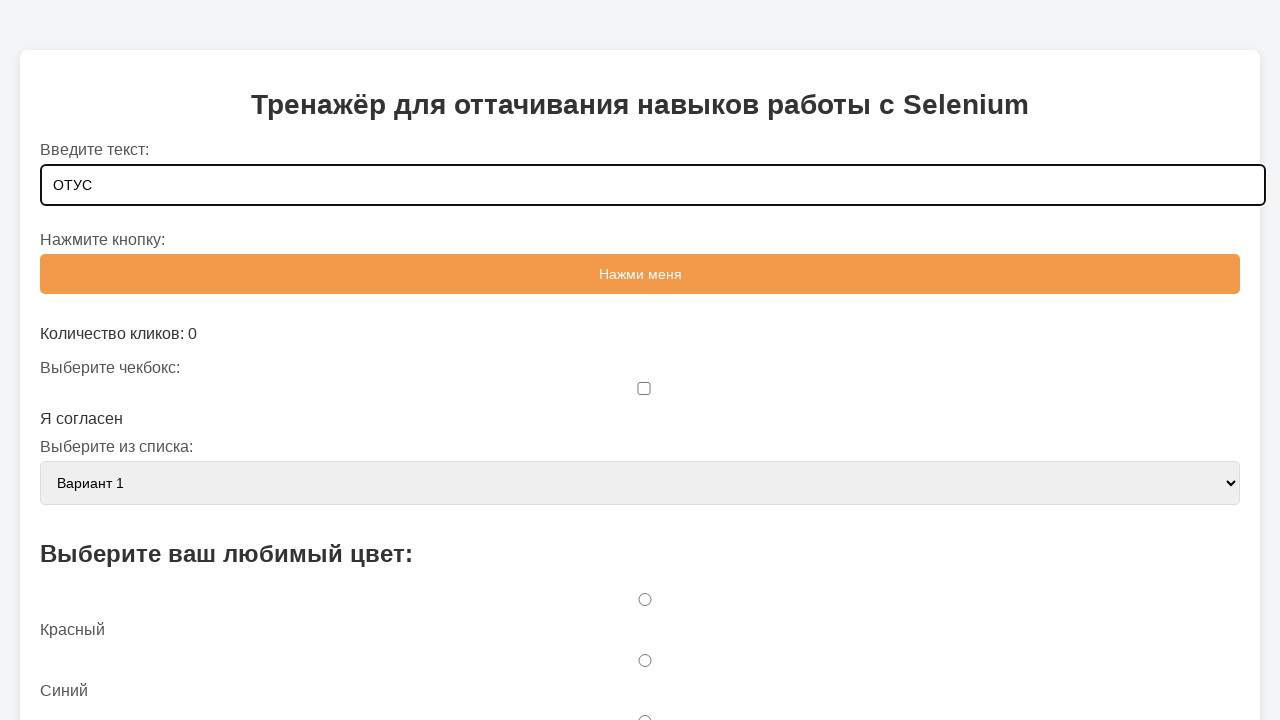

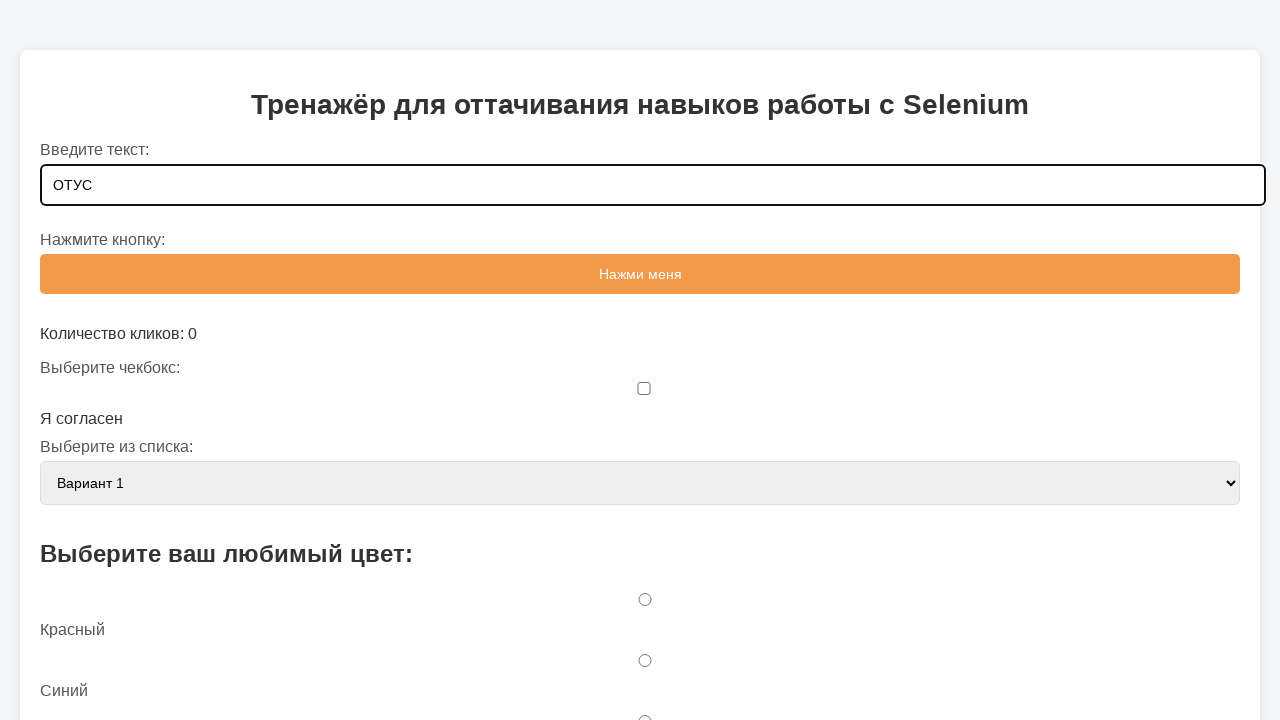